Tests a slow calculator application by setting a delay, performing a calculation (7+8), and verifying the result

Starting URL: https://bonigarcia.dev/selenium-webdriver-java/slow-calculator.html

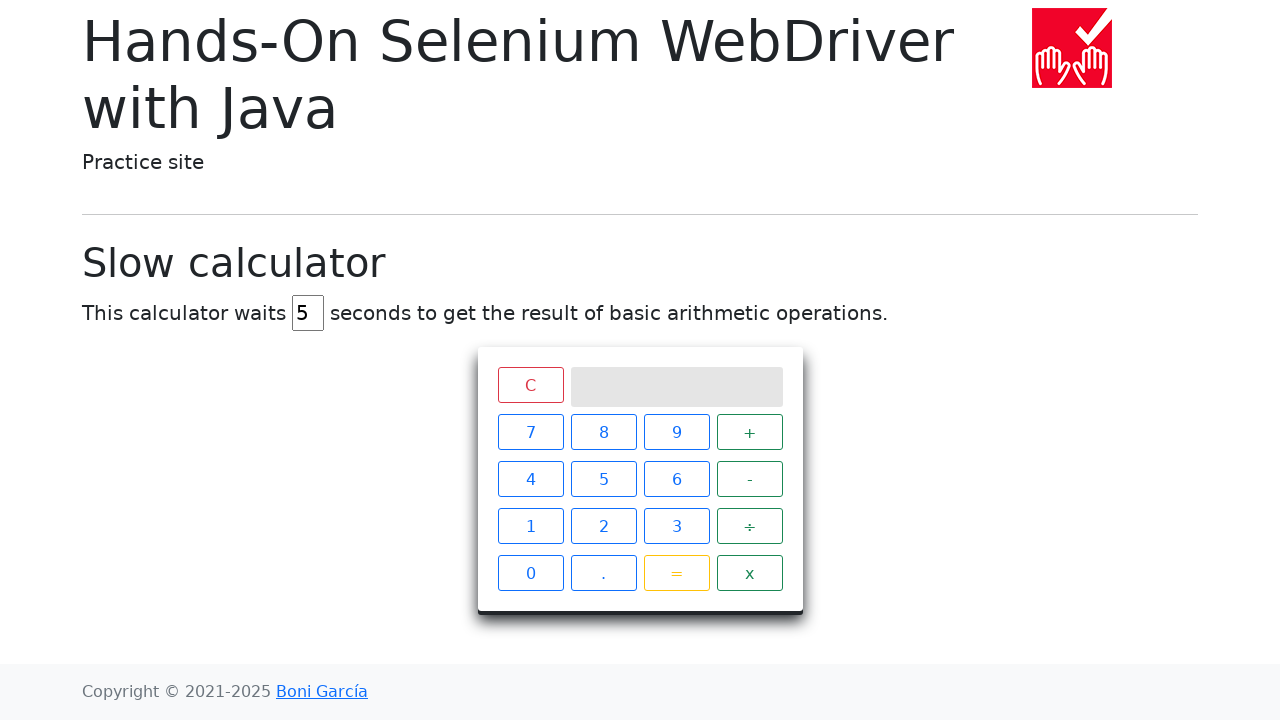

Cleared delay input field on #delay
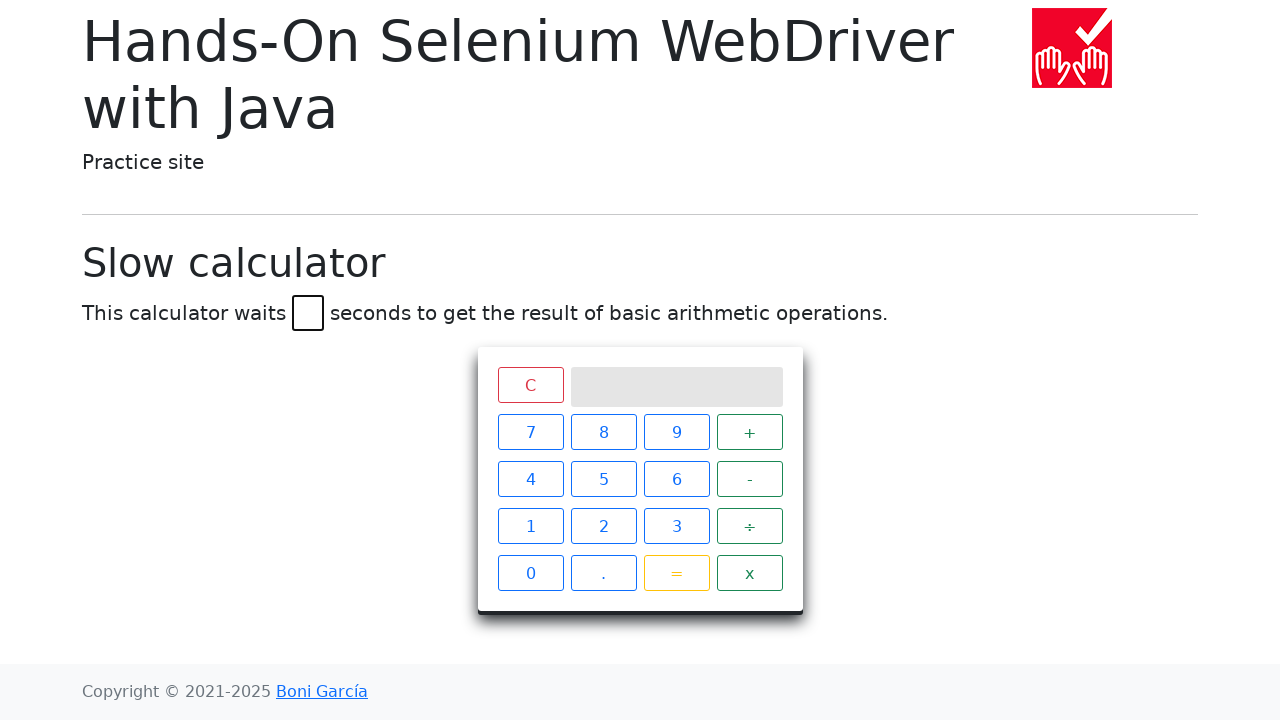

Set delay to 45 seconds on #delay
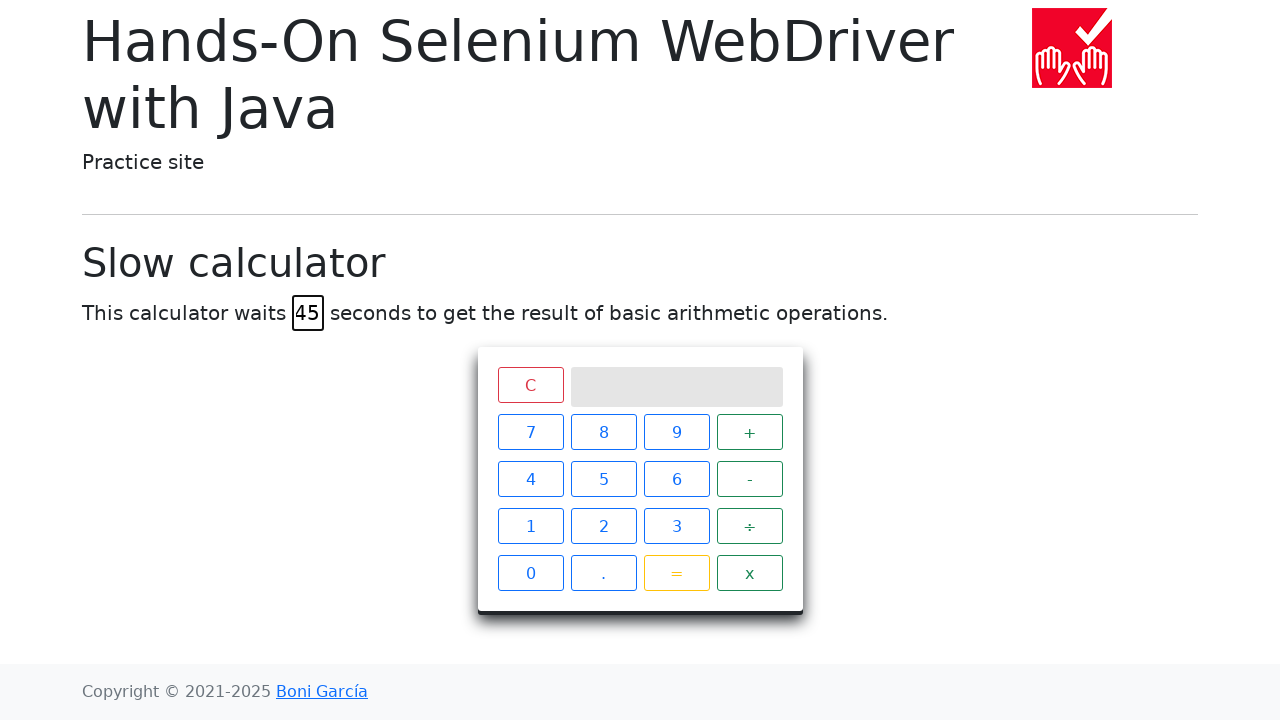

Retrieved all calculator button spans
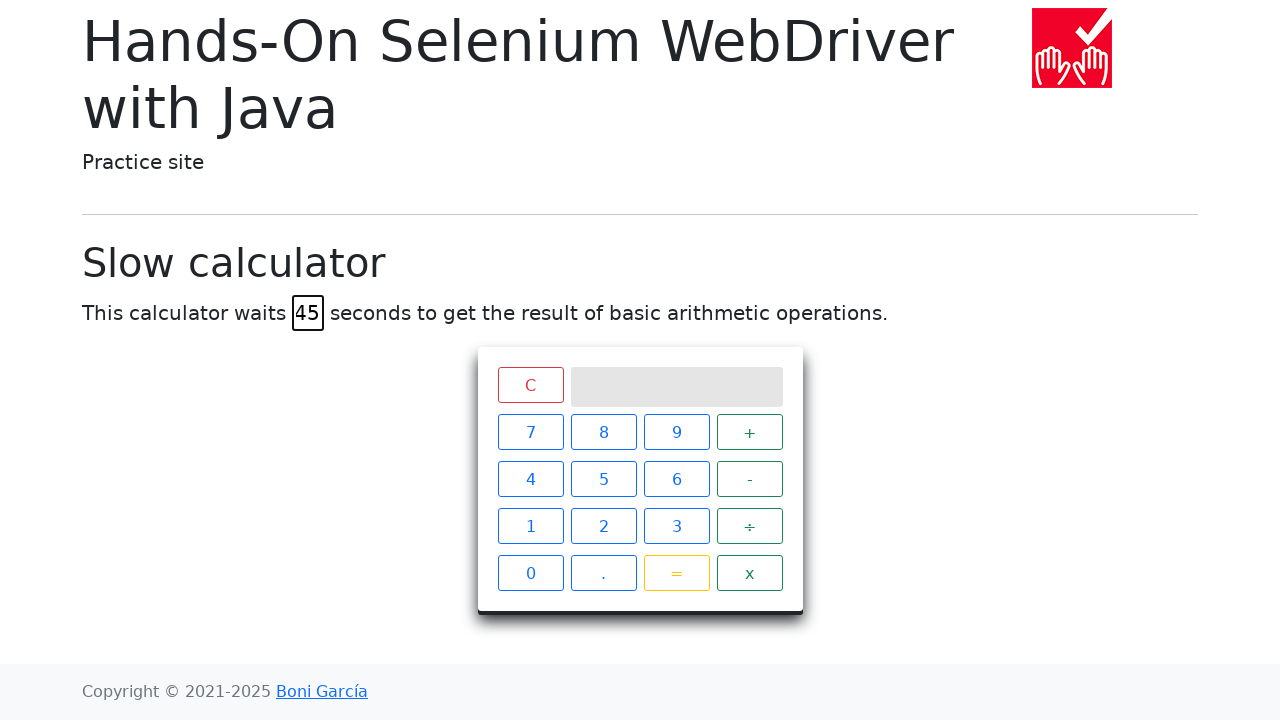

Clicked button 7 at (530, 432) on span >> nth=2
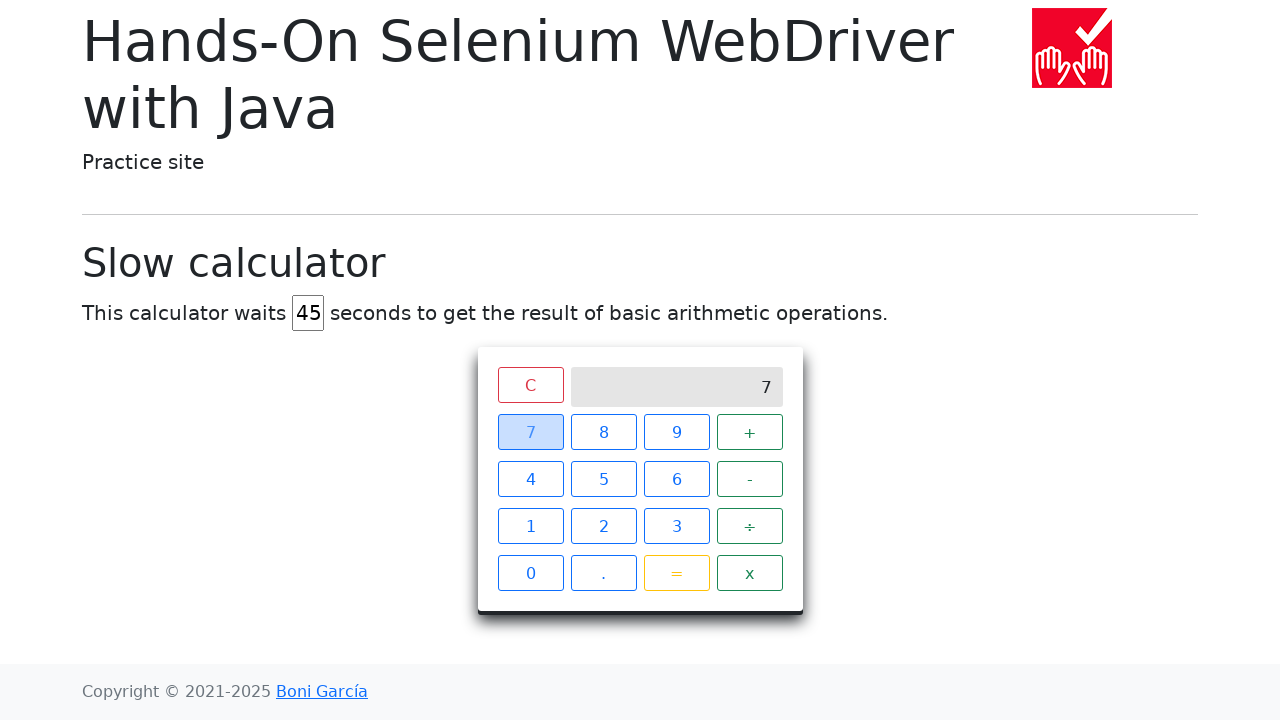

Clicked button + (plus) at (750, 432) on span >> nth=5
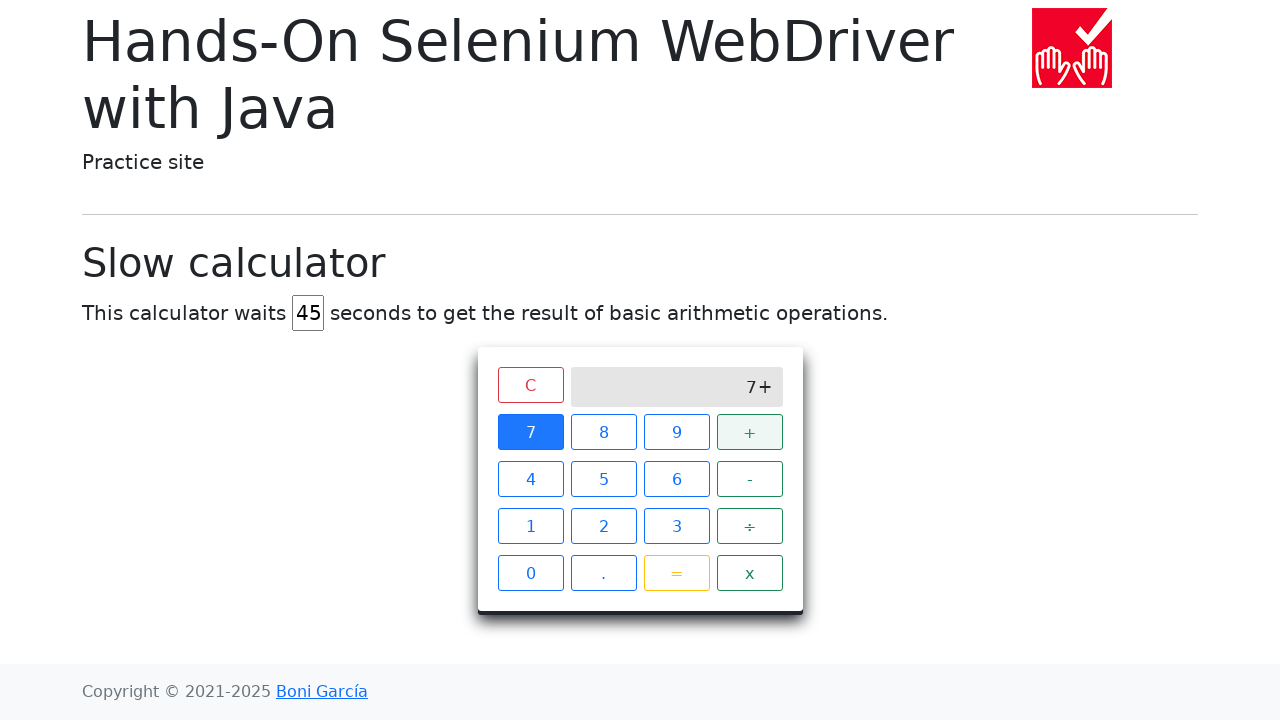

Clicked button 8 at (604, 432) on span >> nth=3
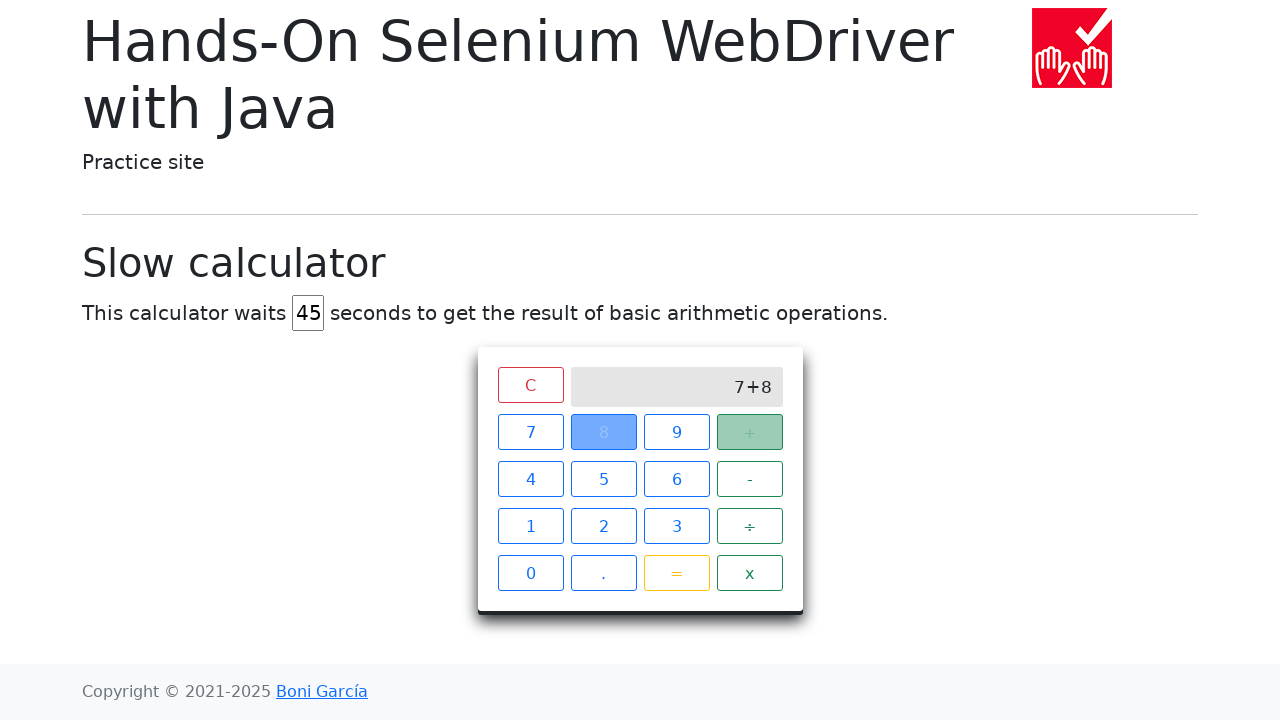

Clicked equals button to perform calculation at (676, 573) on span >> nth=16
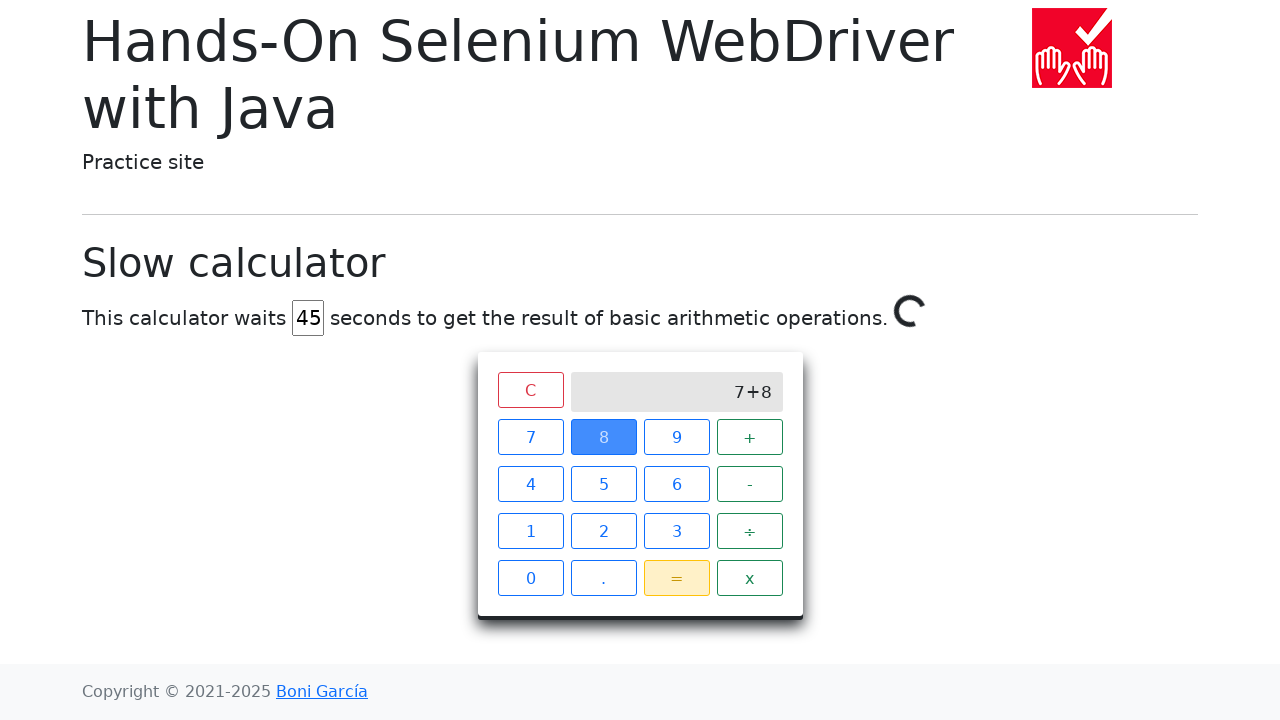

Waited for calculation spinner to disappear (45 second delay completed)
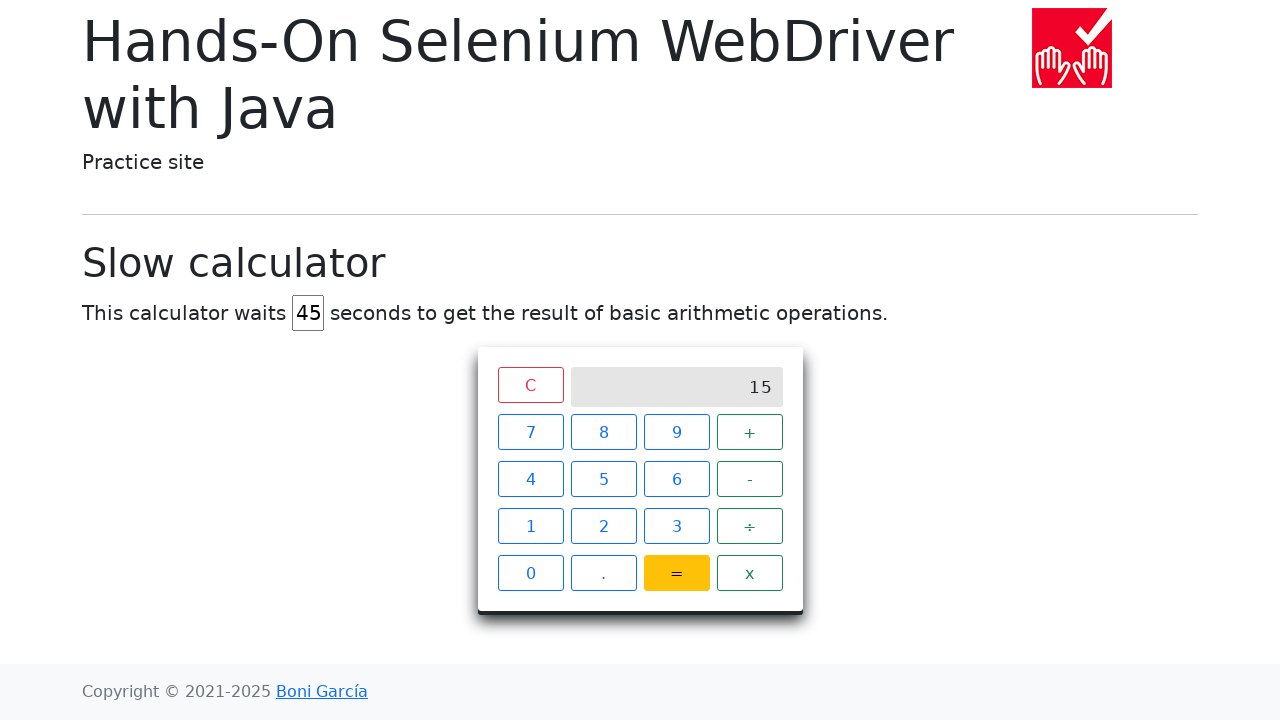

Retrieved calculator result: '15'
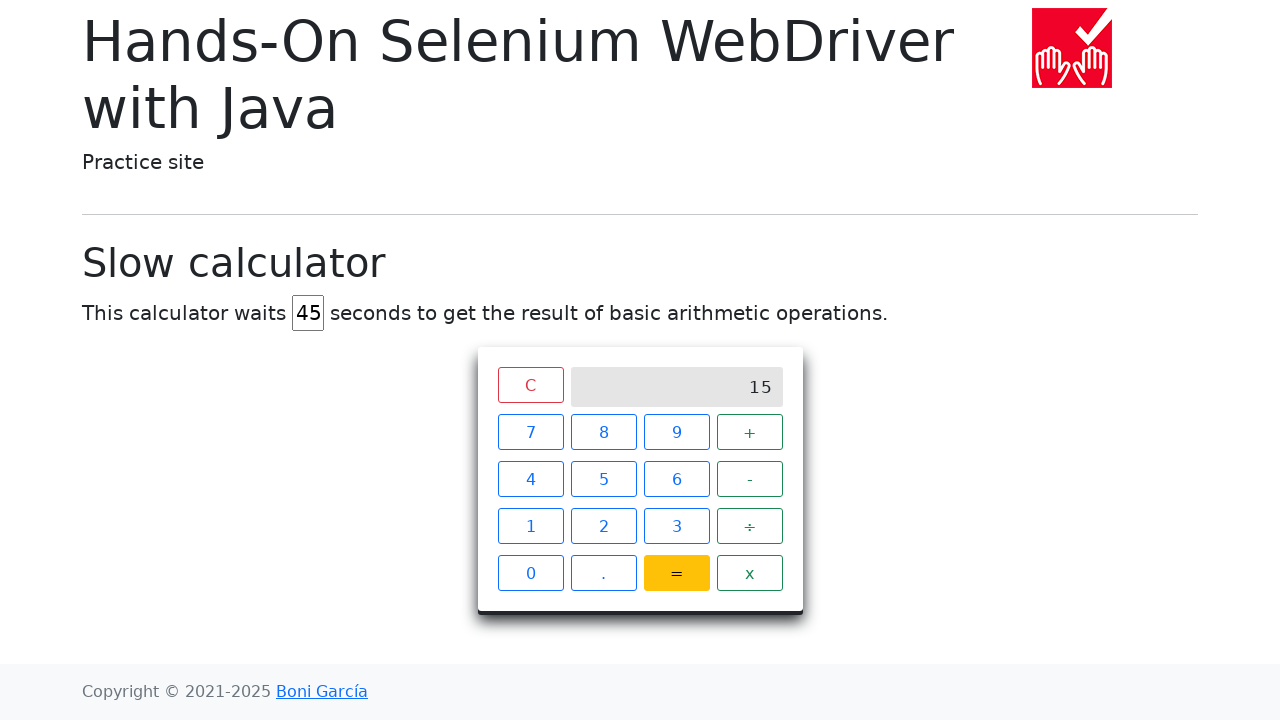

Verified that 7 + 8 = 15 is correct
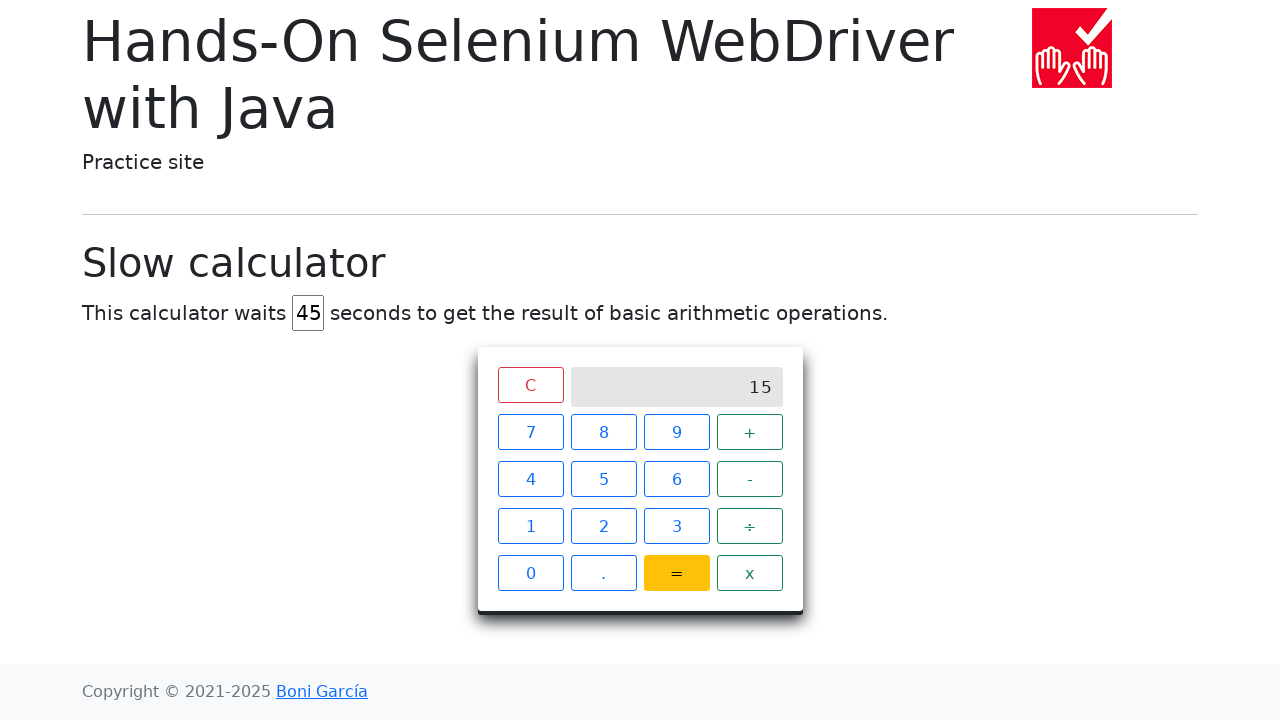

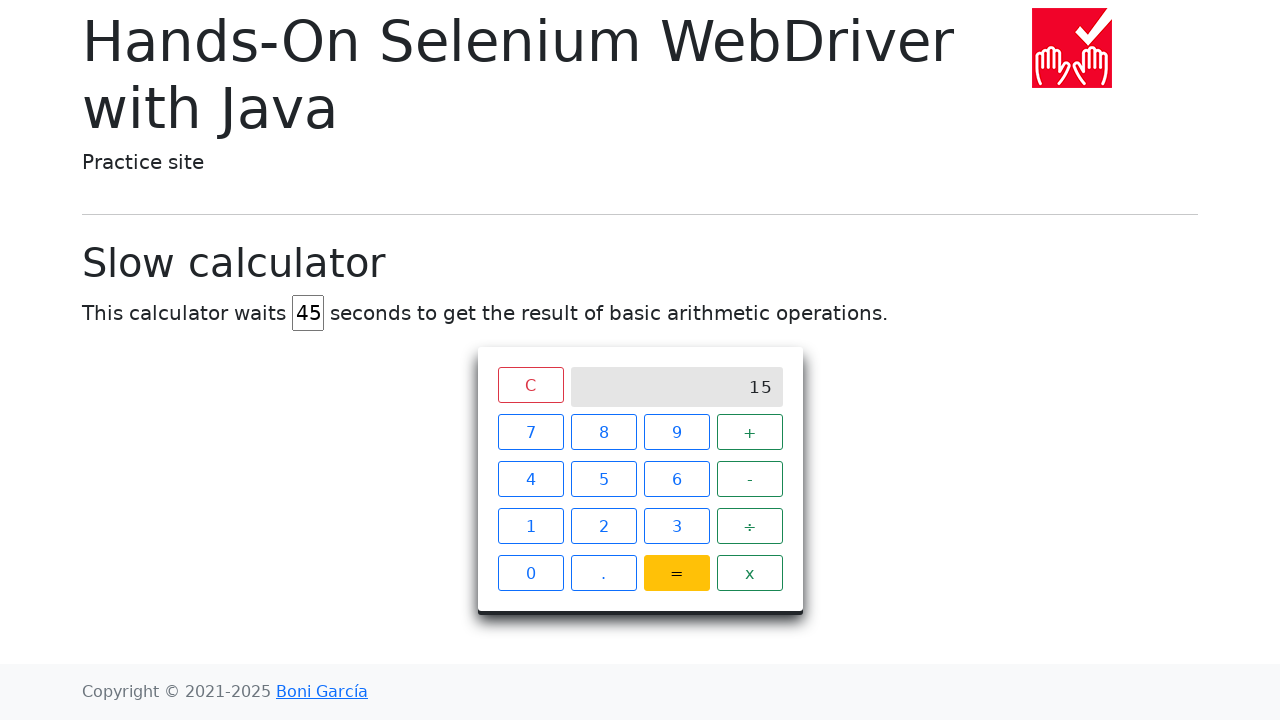